Tests that marking a todo as completed while filtering by 'Active' removes it from view

Starting URL: https://todomvc.com/examples/typescript-angular/#/

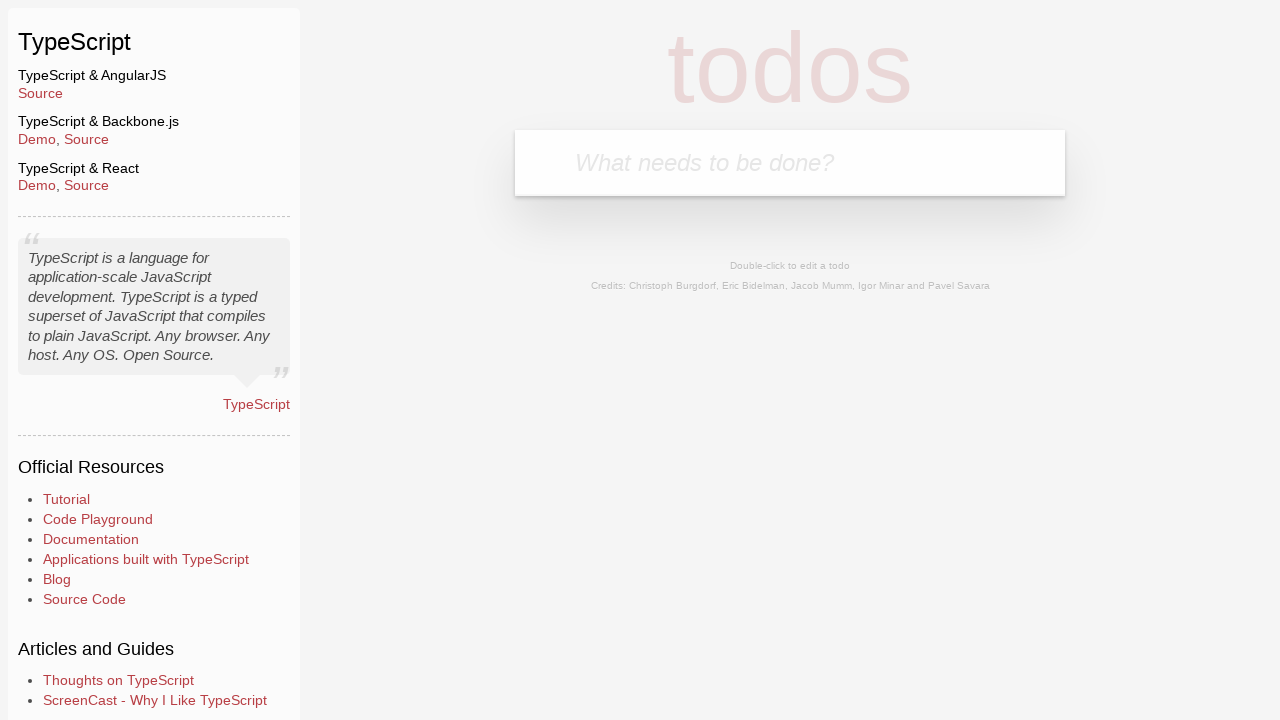

Filled new todo input field with 'Example1' on .new-todo
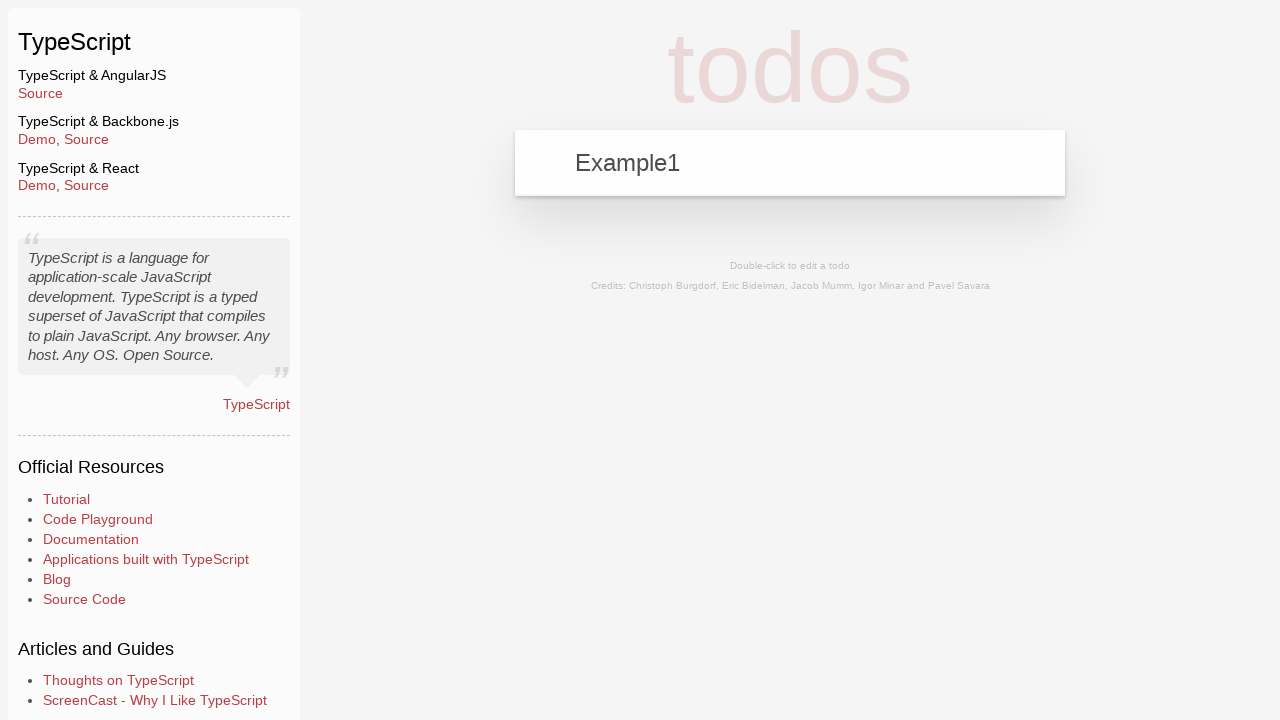

Pressed Enter to add the new todo on .new-todo
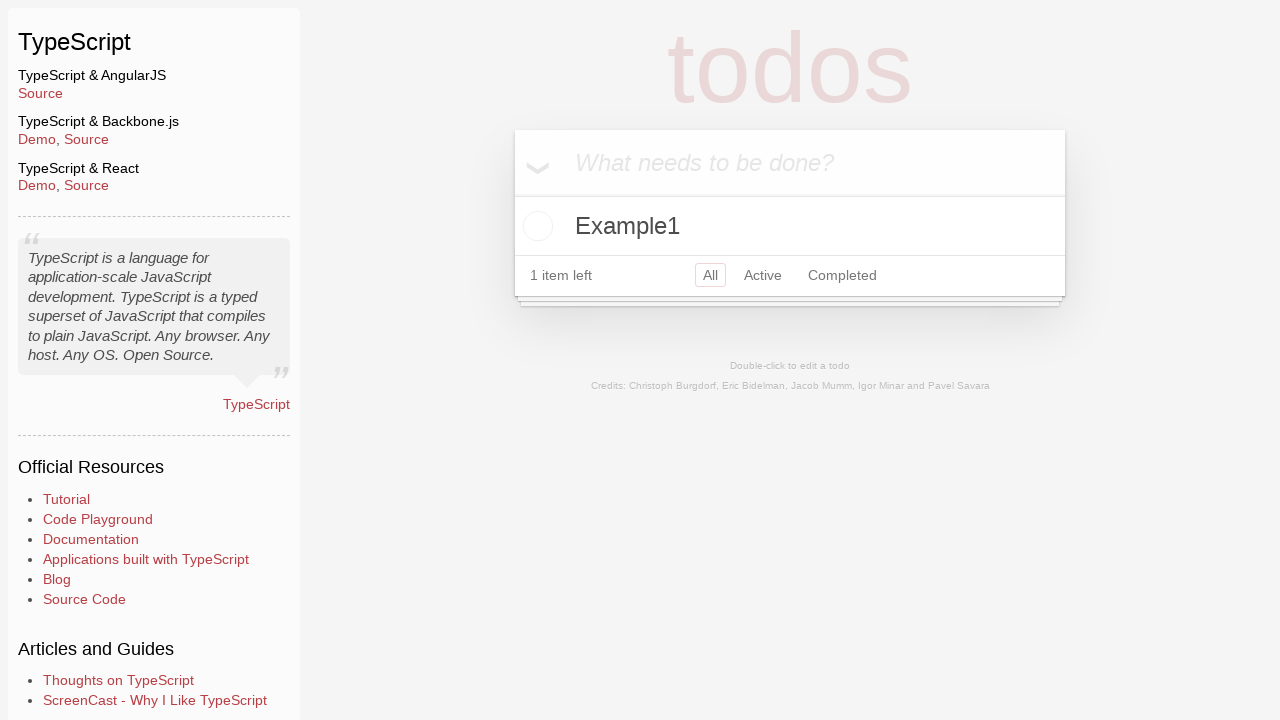

Clicked Active filter button to filter todos by active state at (763, 275) on a:has-text('Active')
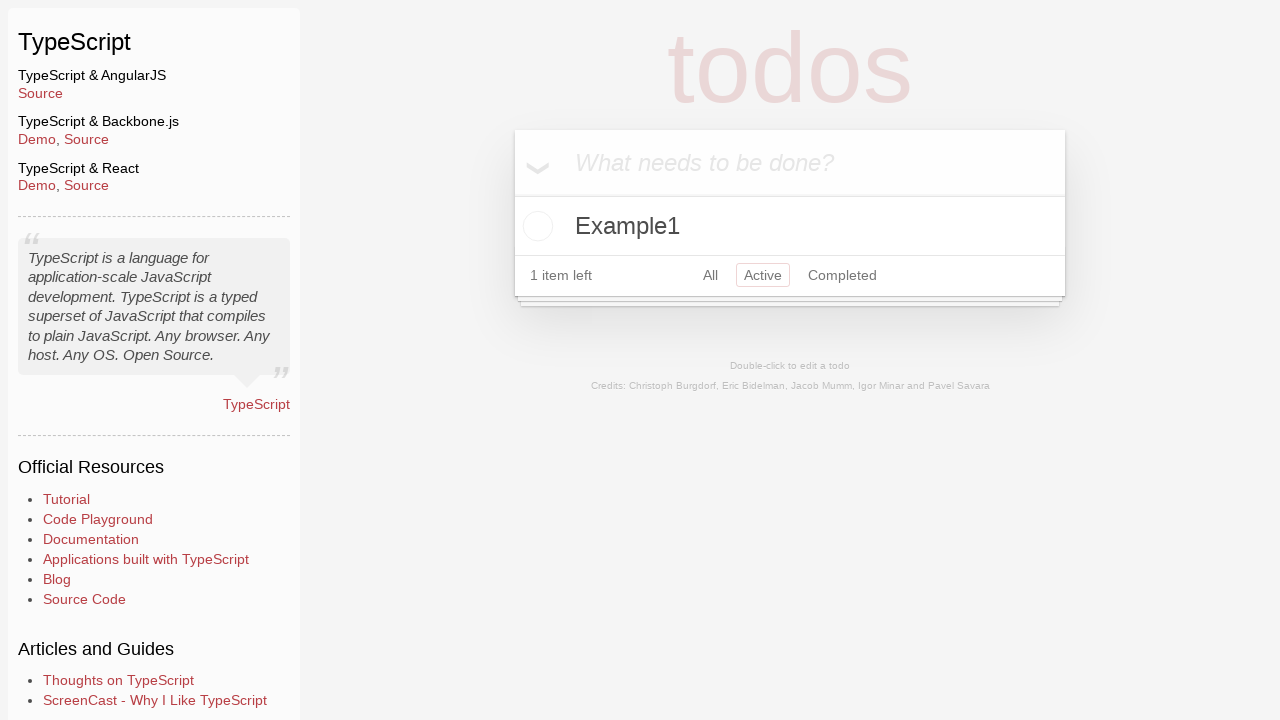

Clicked toggle checkbox to mark Example1 todo as completed at (535, 226) on li:has-text('Example1') .toggle
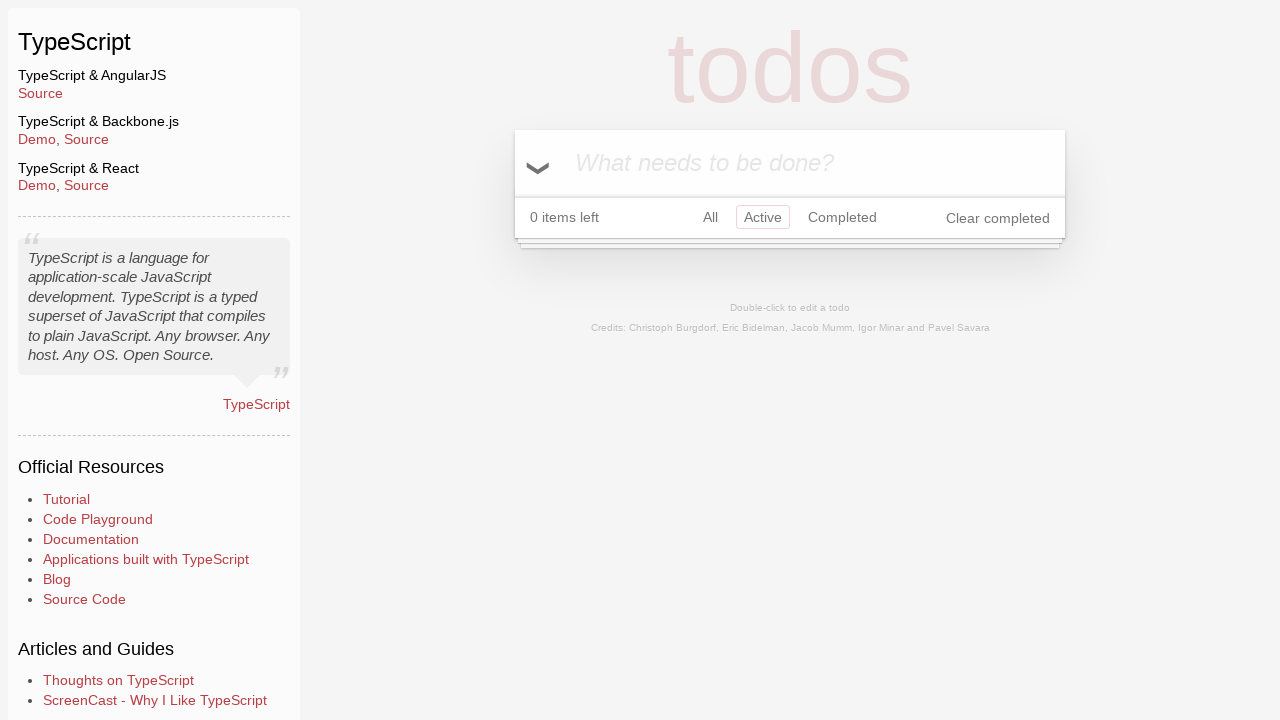

Waited for UI to update after marking todo as completed
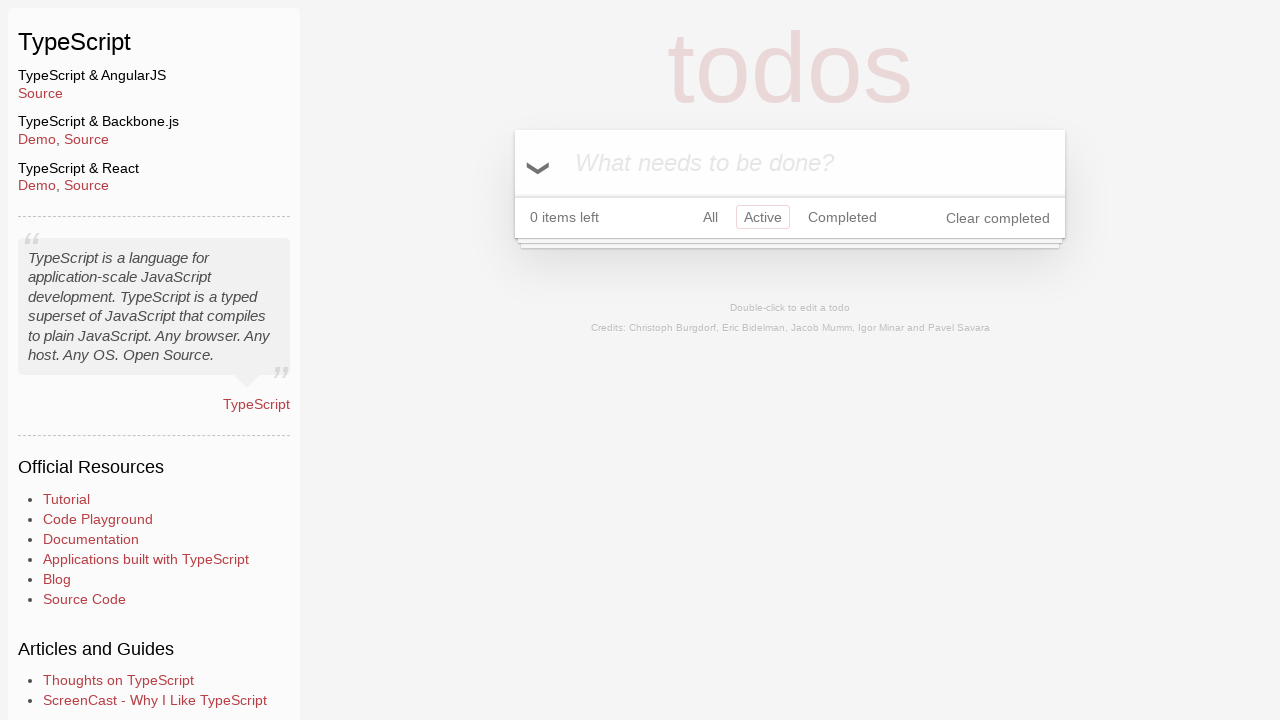

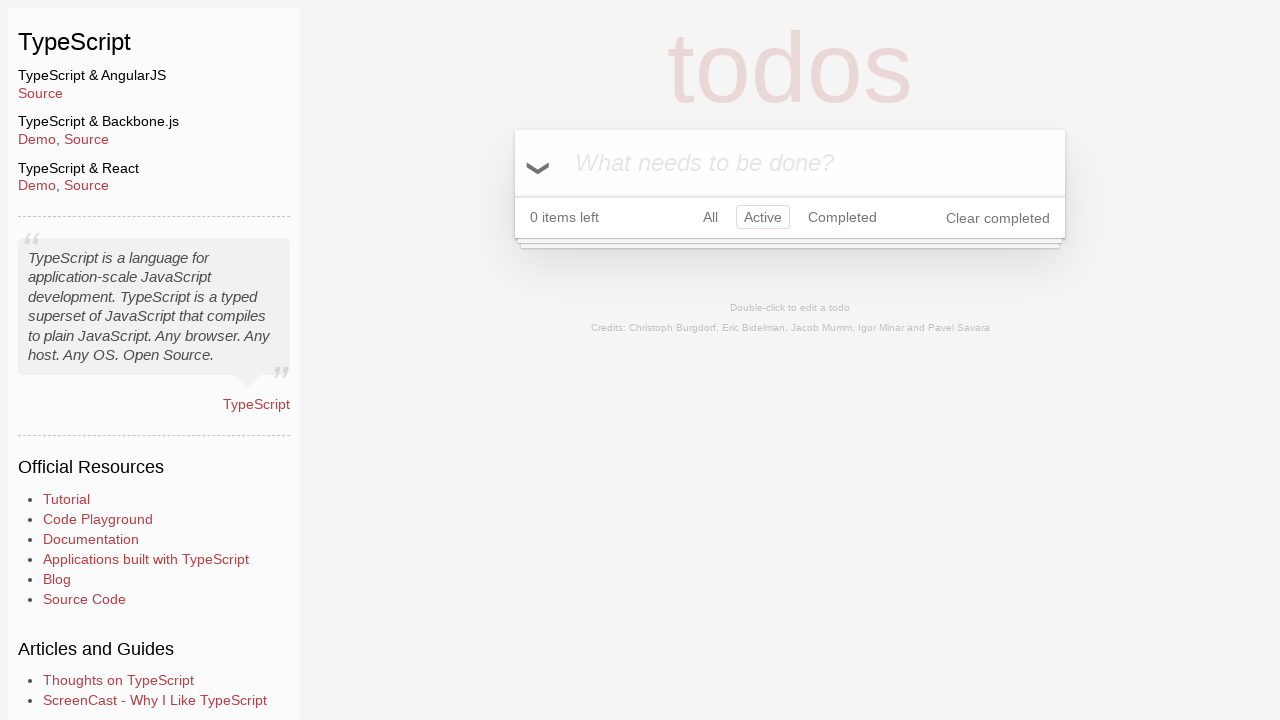